Fills out the contact form with name, email, phone, industry and accepts the privacy policy checkbox

Starting URL: https://itigris.com/contact-us

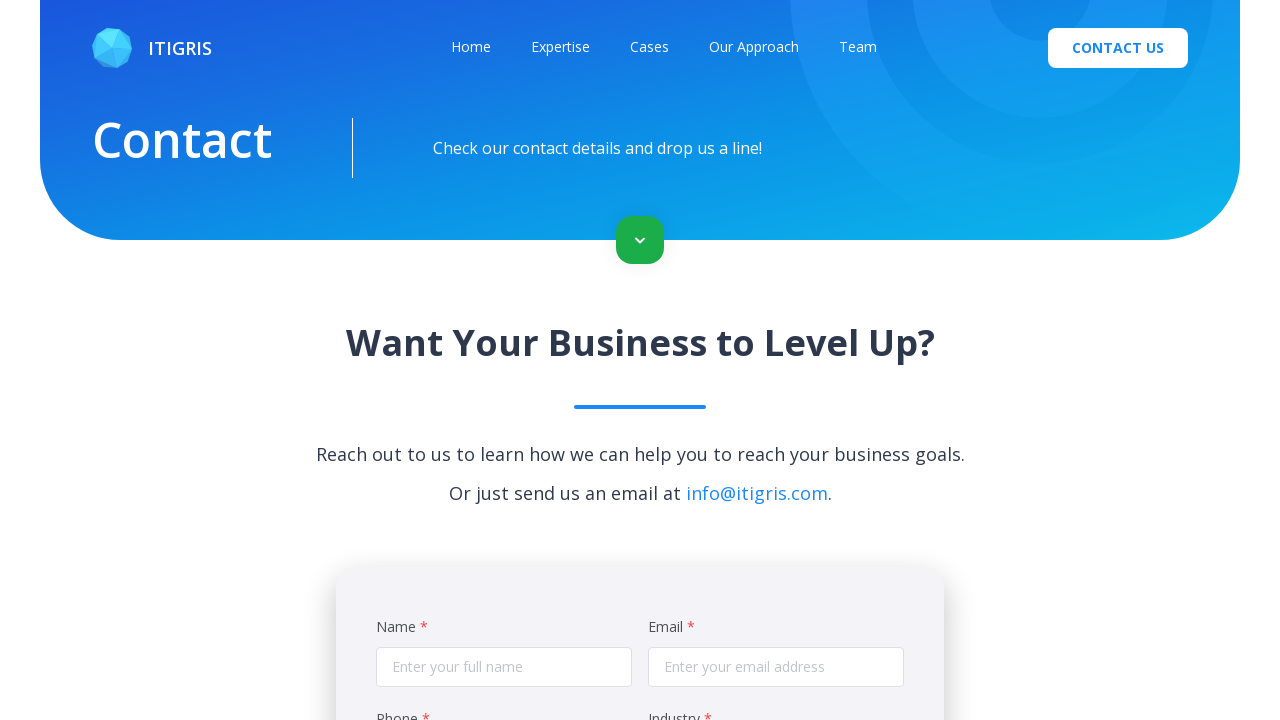

Filled in full name field with 'Sarah Mitchell' on input[placeholder='Enter your full name']
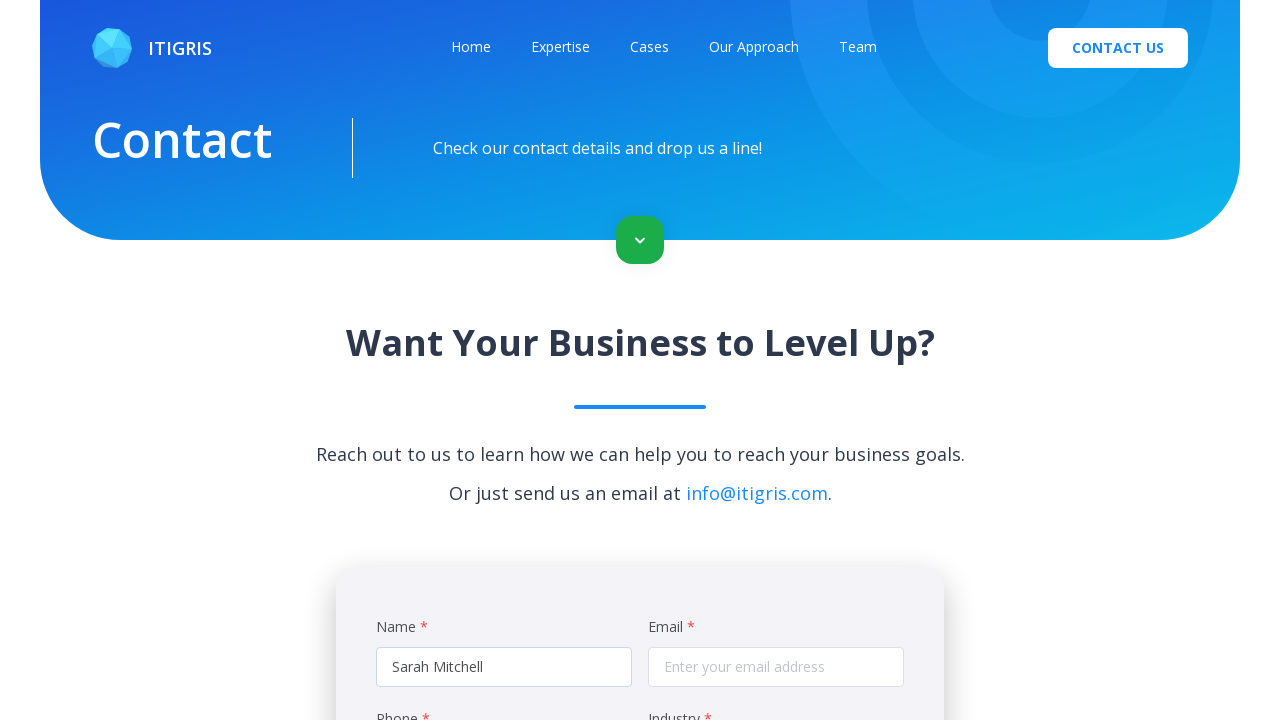

Filled in email field with 'sarah.mitchell@testmail.com' on input[placeholder='Enter your email address']
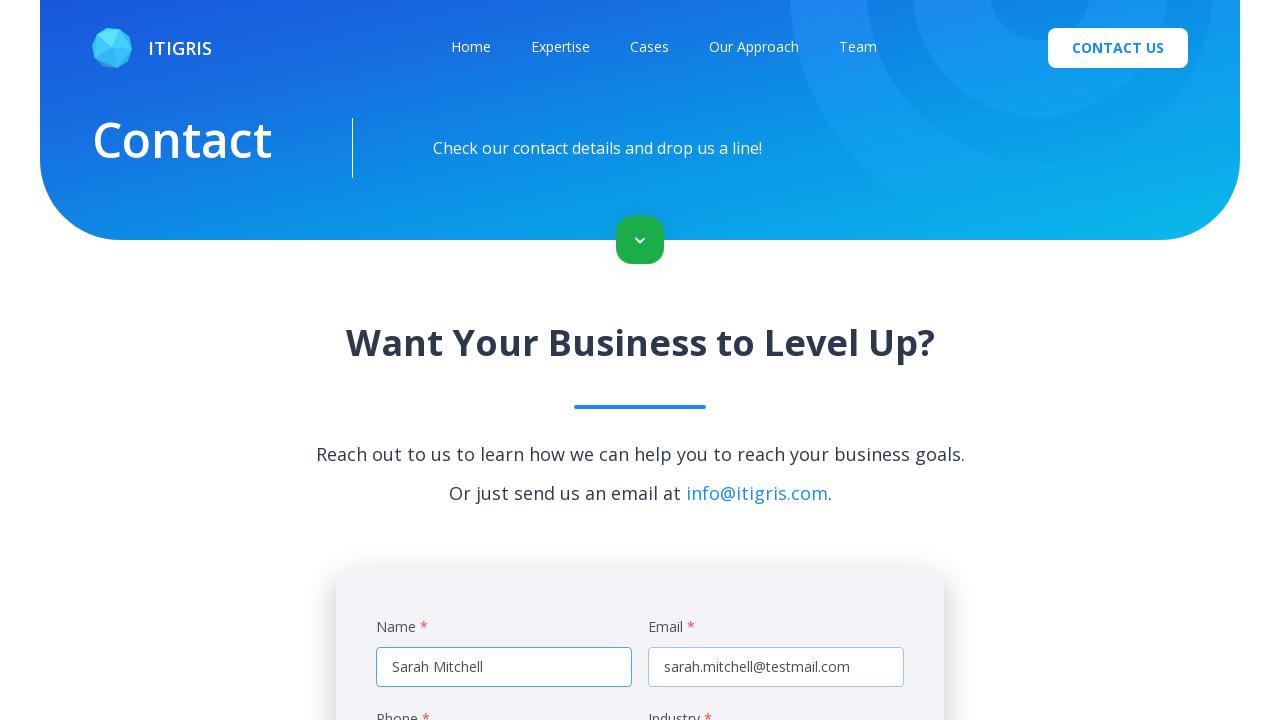

Filled in phone number field with '+14155557890' on input[placeholder='Enter your phone number']
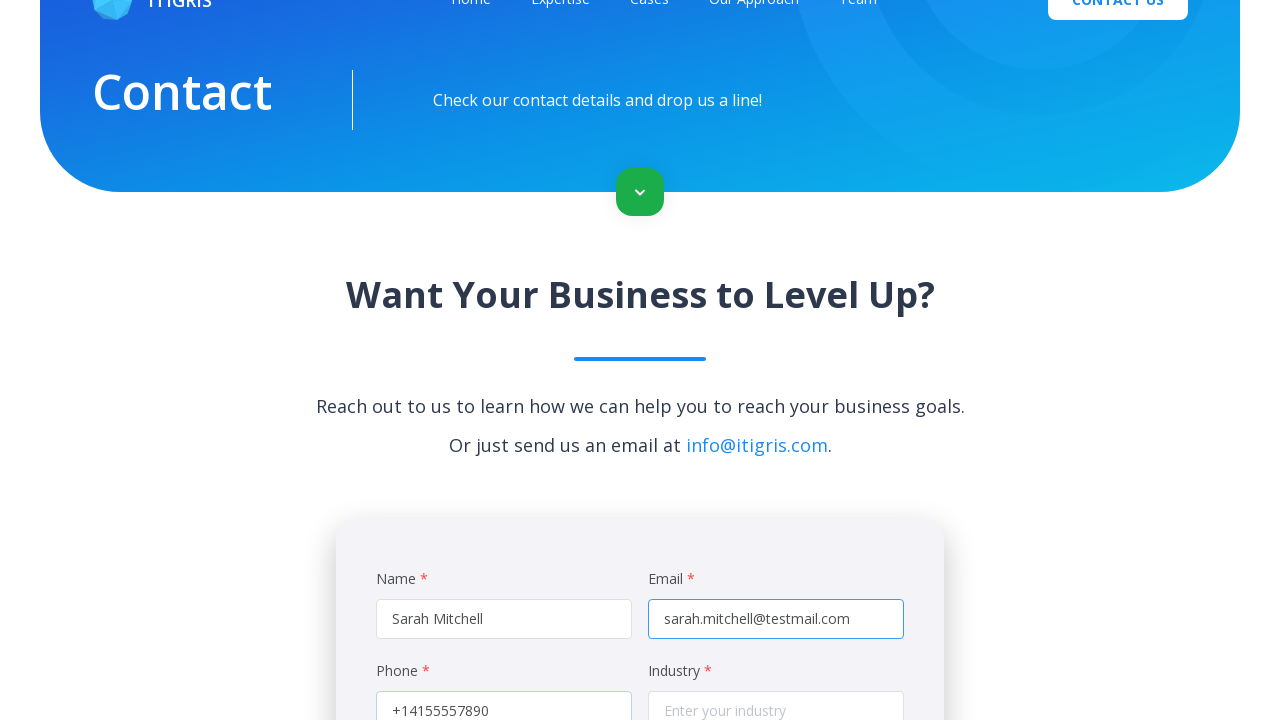

Filled in industry field with 'Software Development' on input[placeholder='Enter your industry']
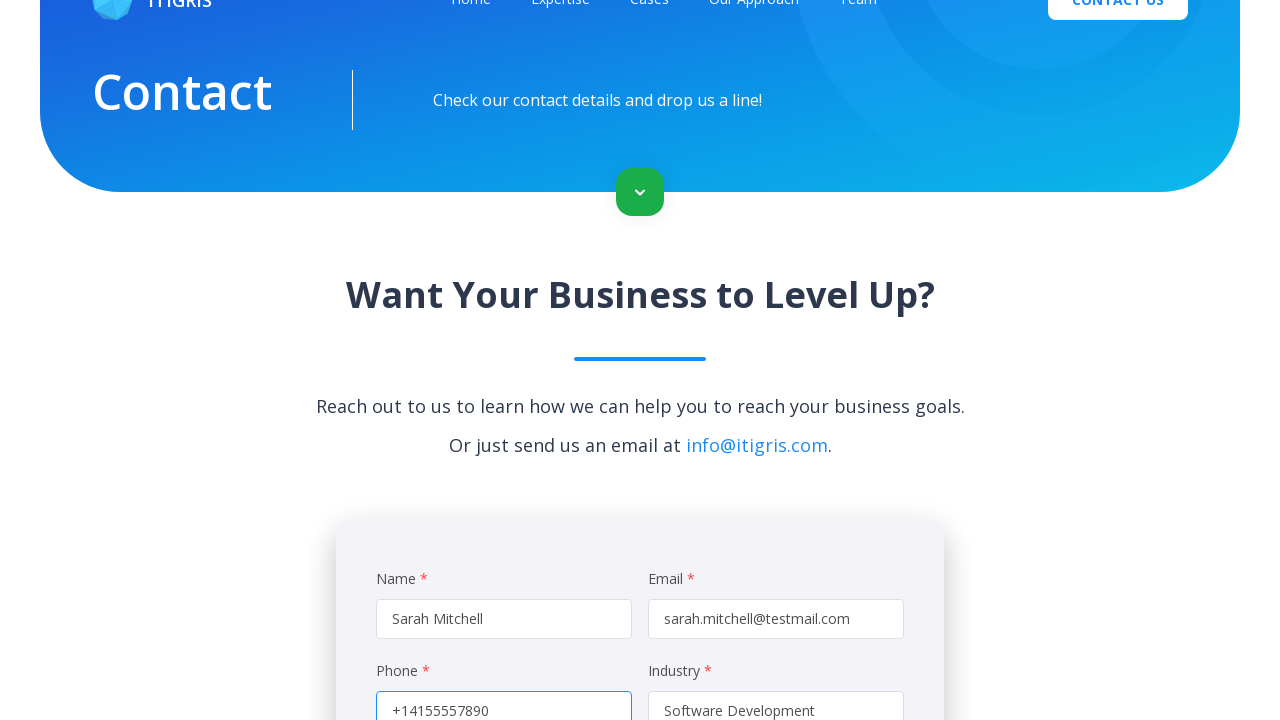

Accepted the privacy policy checkbox at (655, 441) on span.el-checkbox__inner >> nth=-1
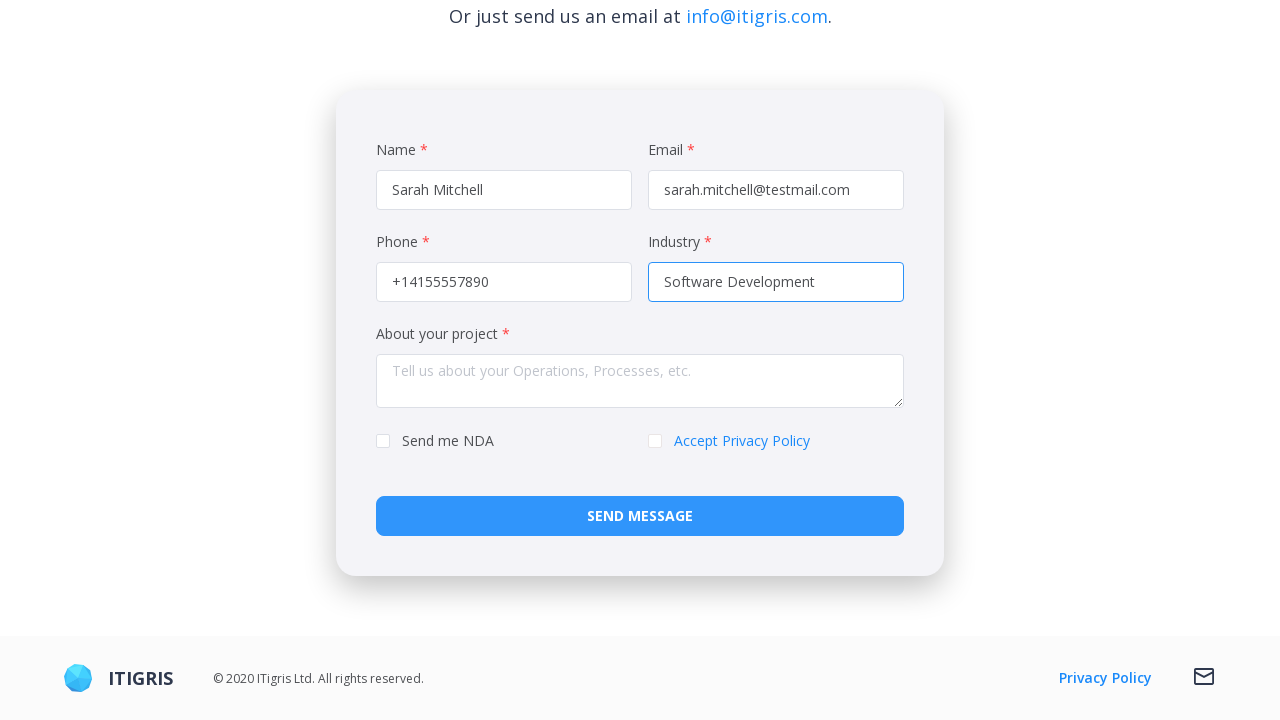

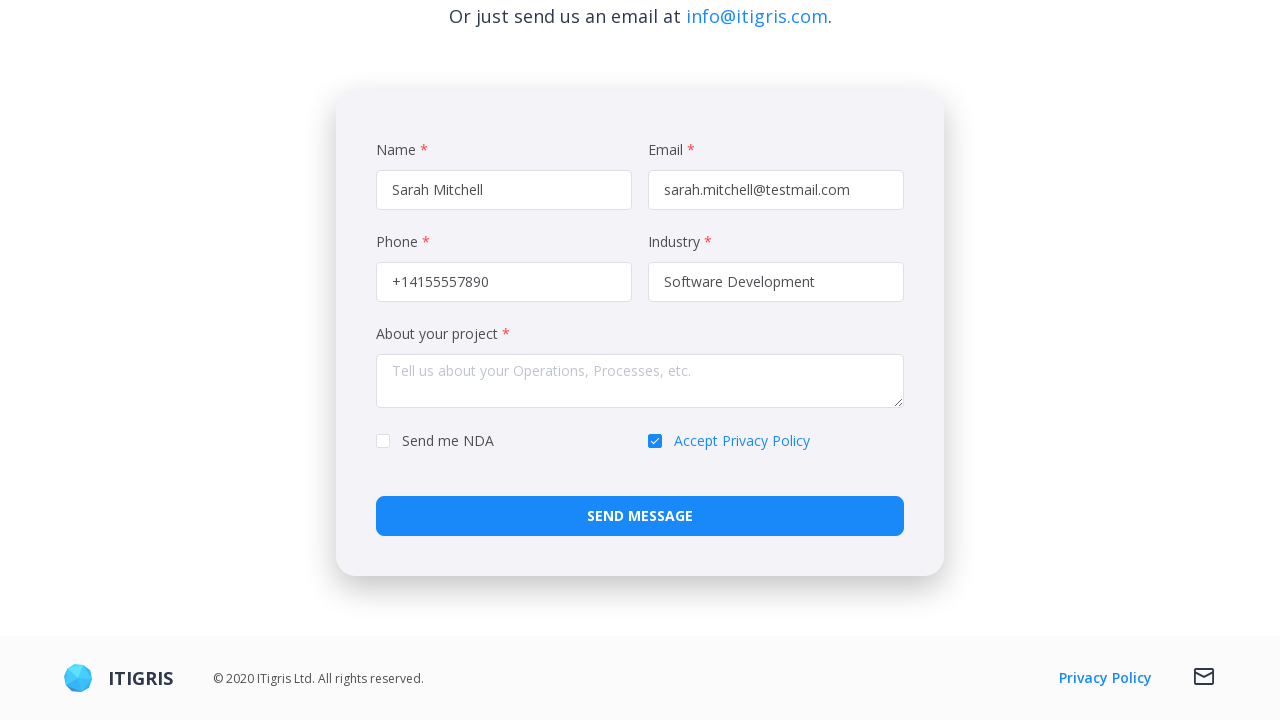